Navigates to a login page and clicks on the "Elemental Selenium" link

Starting URL: https://the-internet.herokuapp.com/login

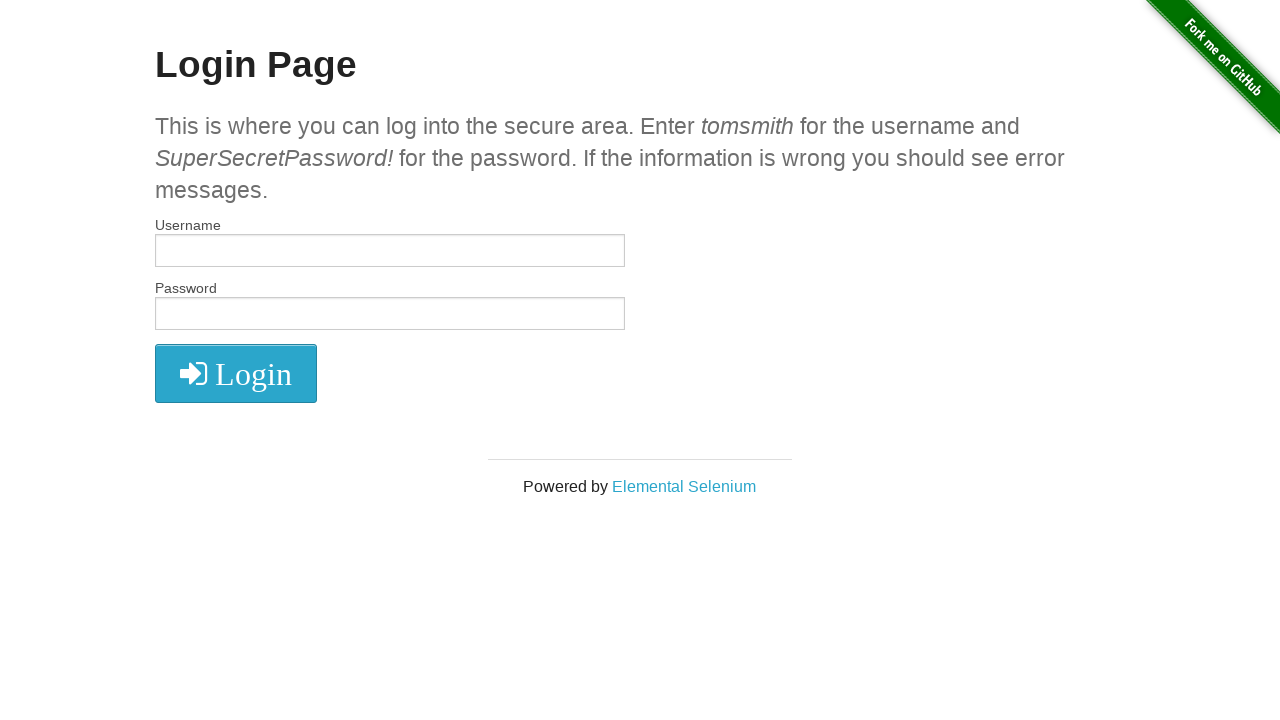

Navigated to login page at https://the-internet.herokuapp.com/login
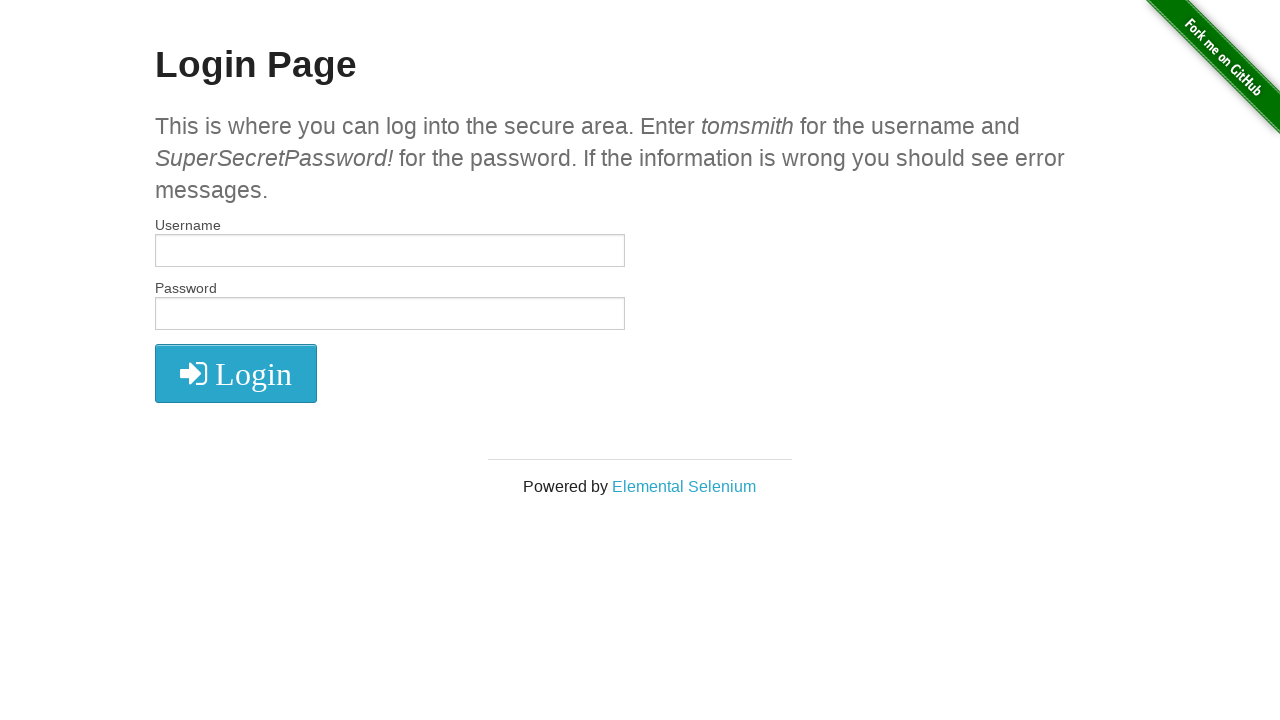

Clicked on the 'Elemental Selenium' link at (684, 486) on text=Elemental Selenium
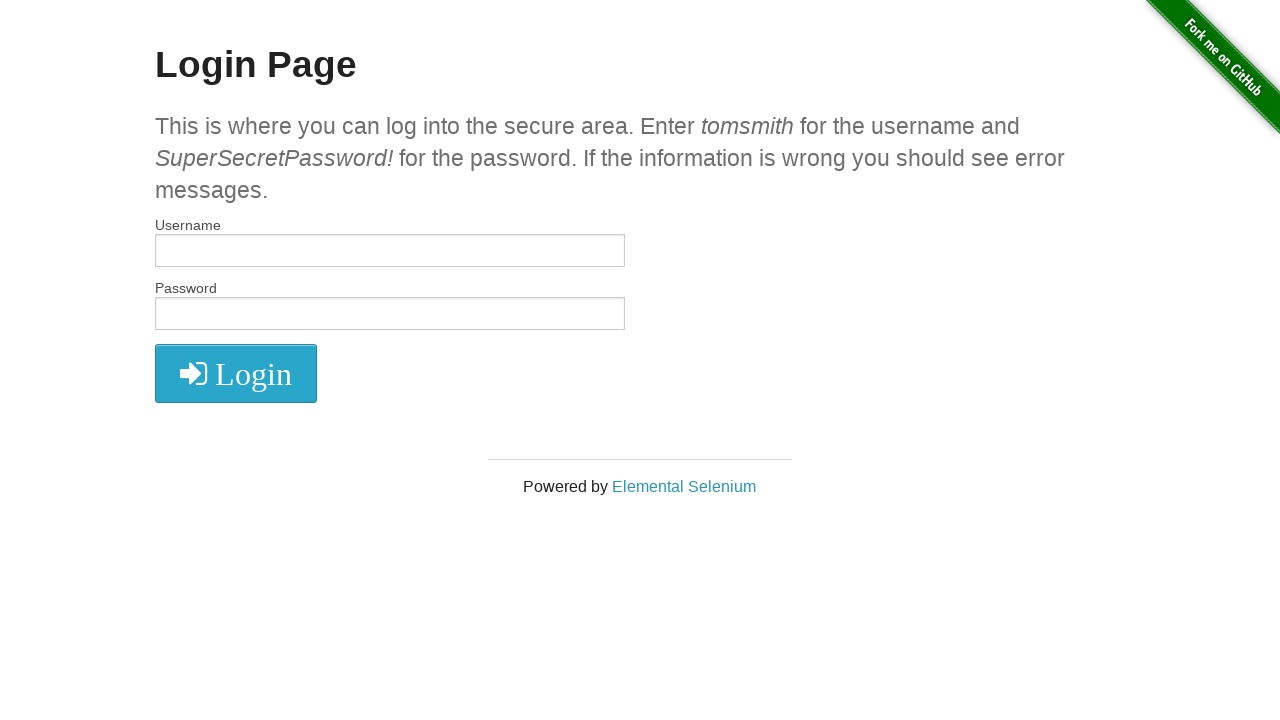

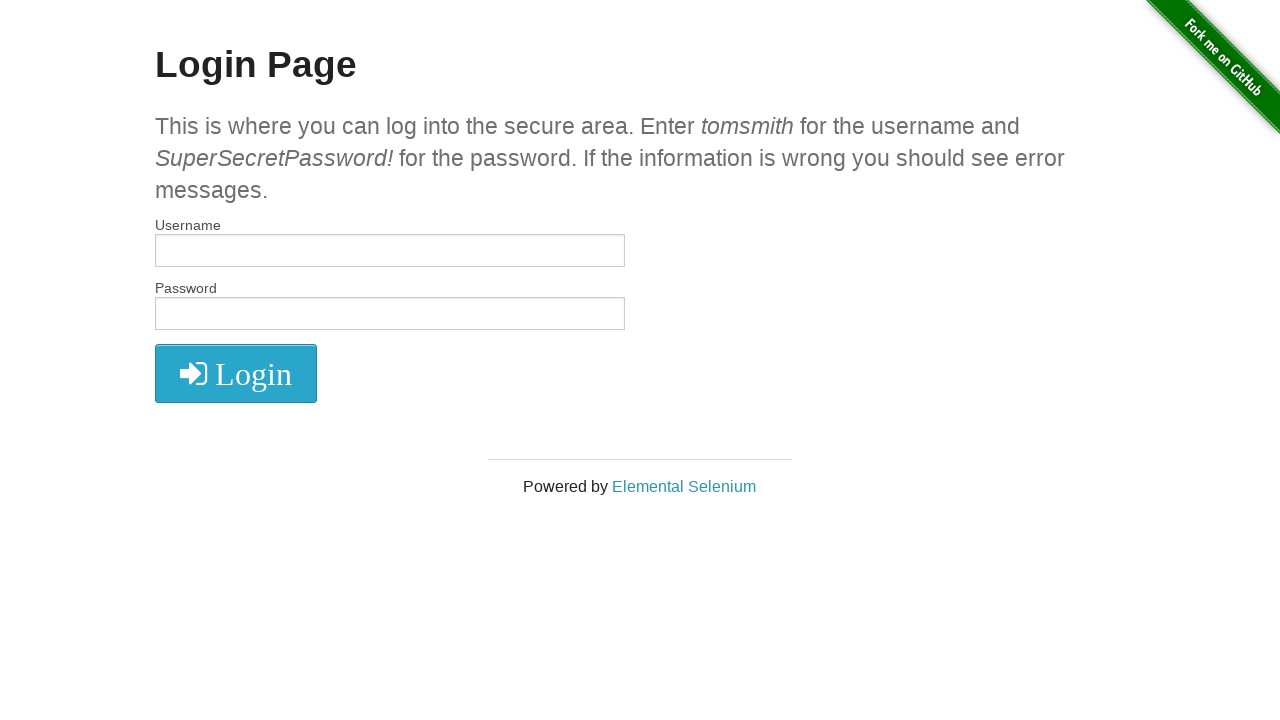